Tests form filling on DemoQA text box page using various CSS selector strategies including ID, class, starts-with, ends-with, and contains patterns.

Starting URL: https://demoqa.com/text-box

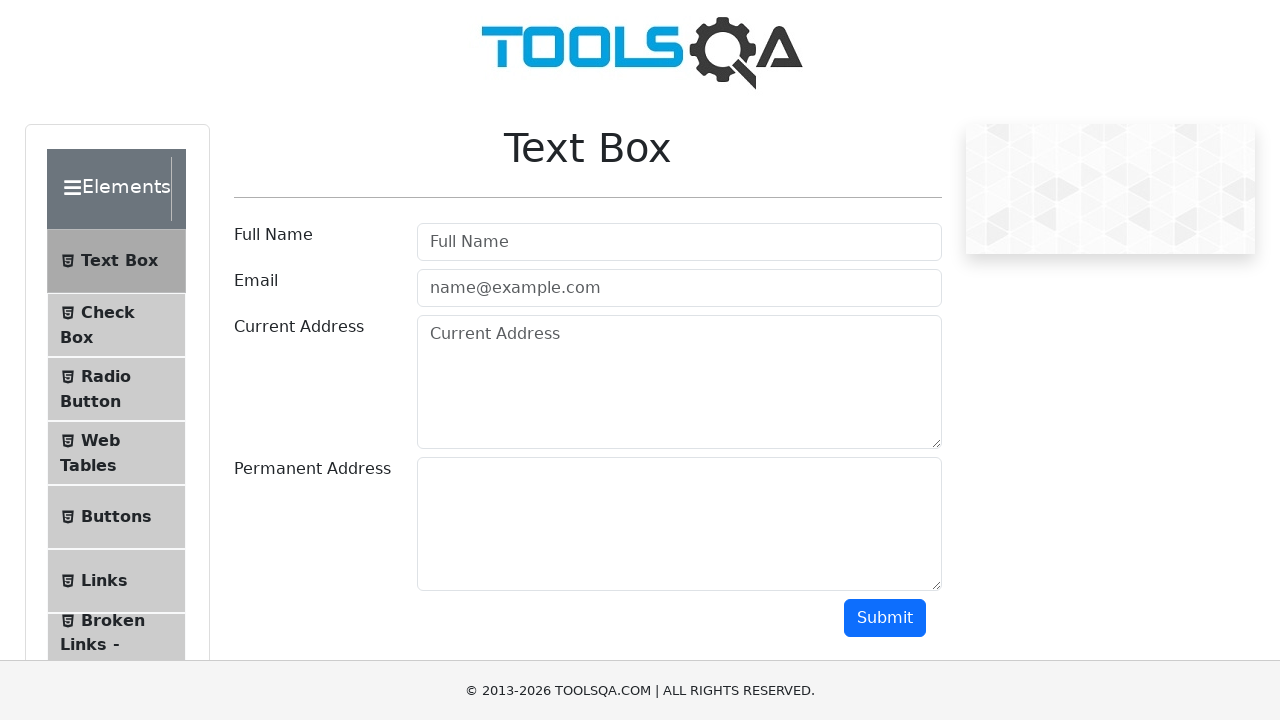

Filled email field with 'Ali@hotmail.com' using attribute selector on input[type='email']
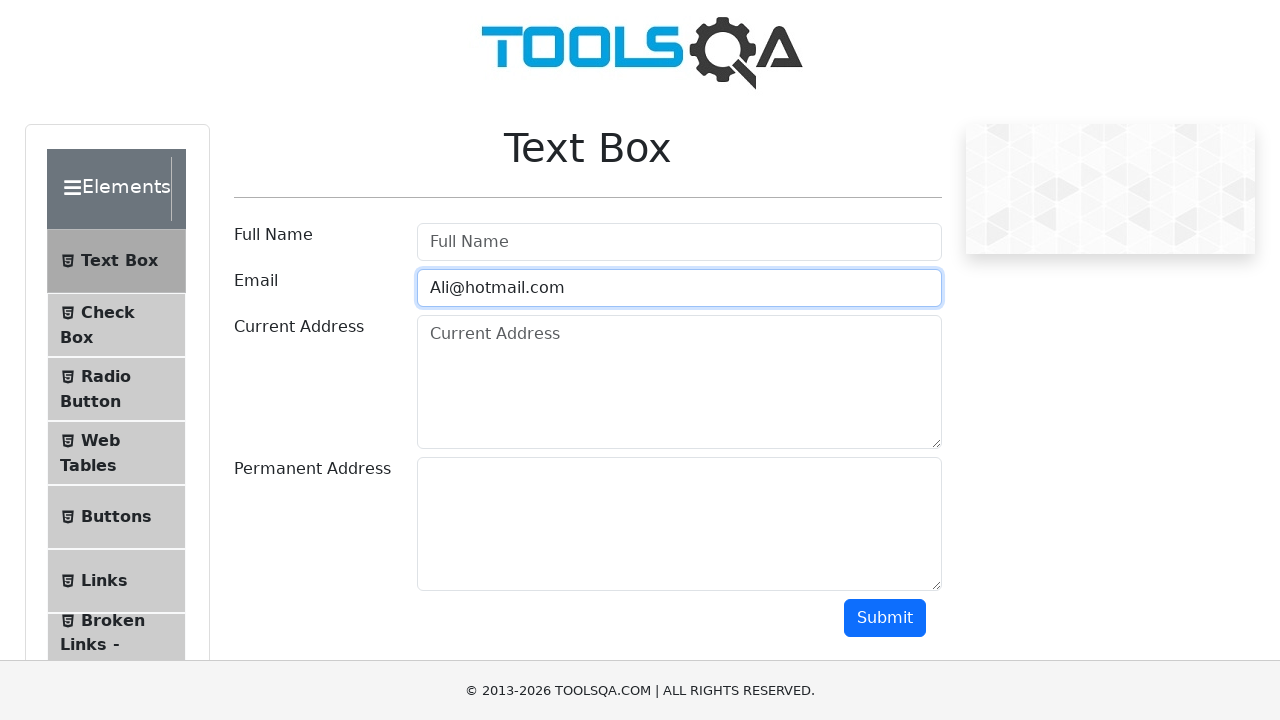

Filled name field with 'Ahmet' using ID selector on input#userName
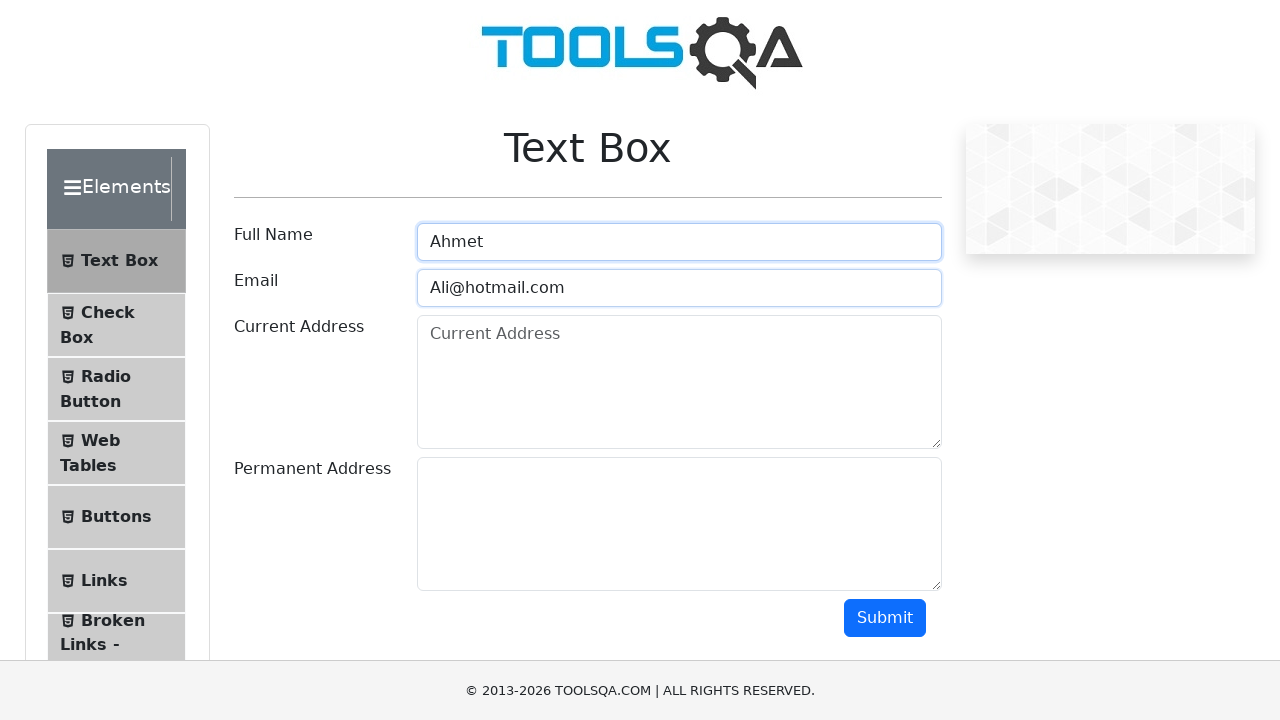

Filled permanent address with 'Sheffield' using starts-with selector on textarea[id^='permanentA']
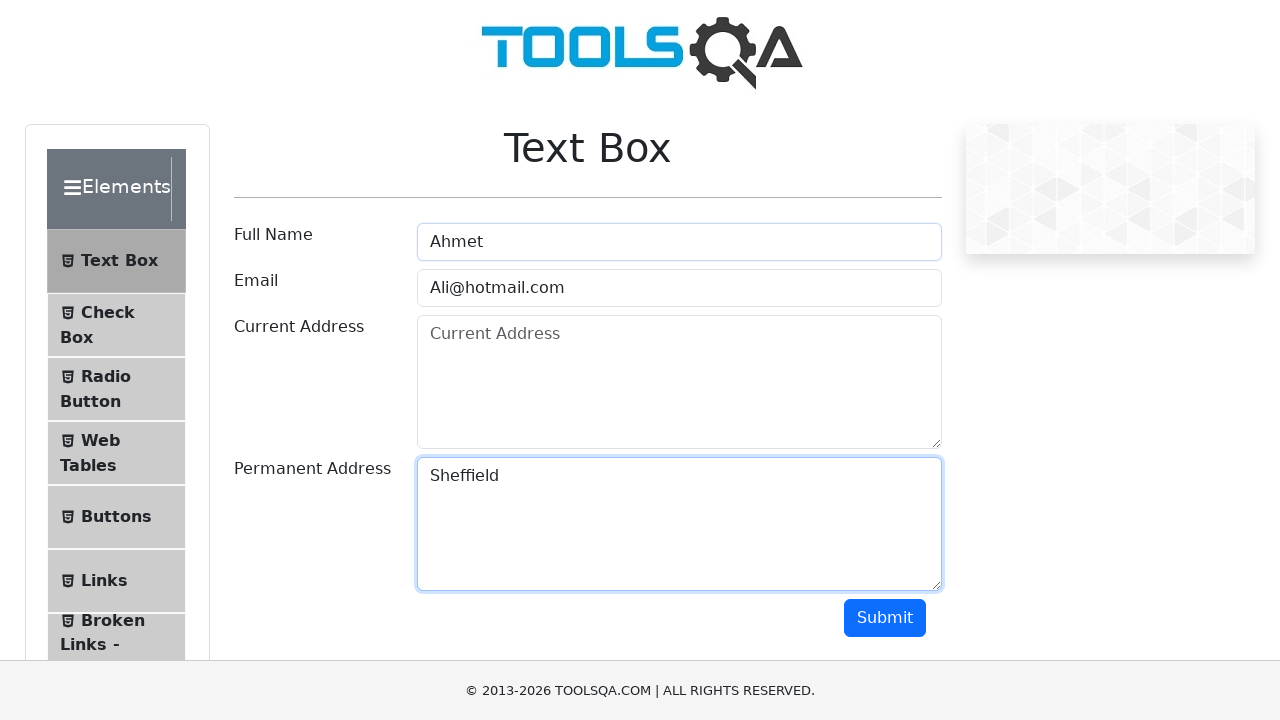

Filled current address with 'United Kingdom' using ends-with selector on textarea[id$='rentAddress']
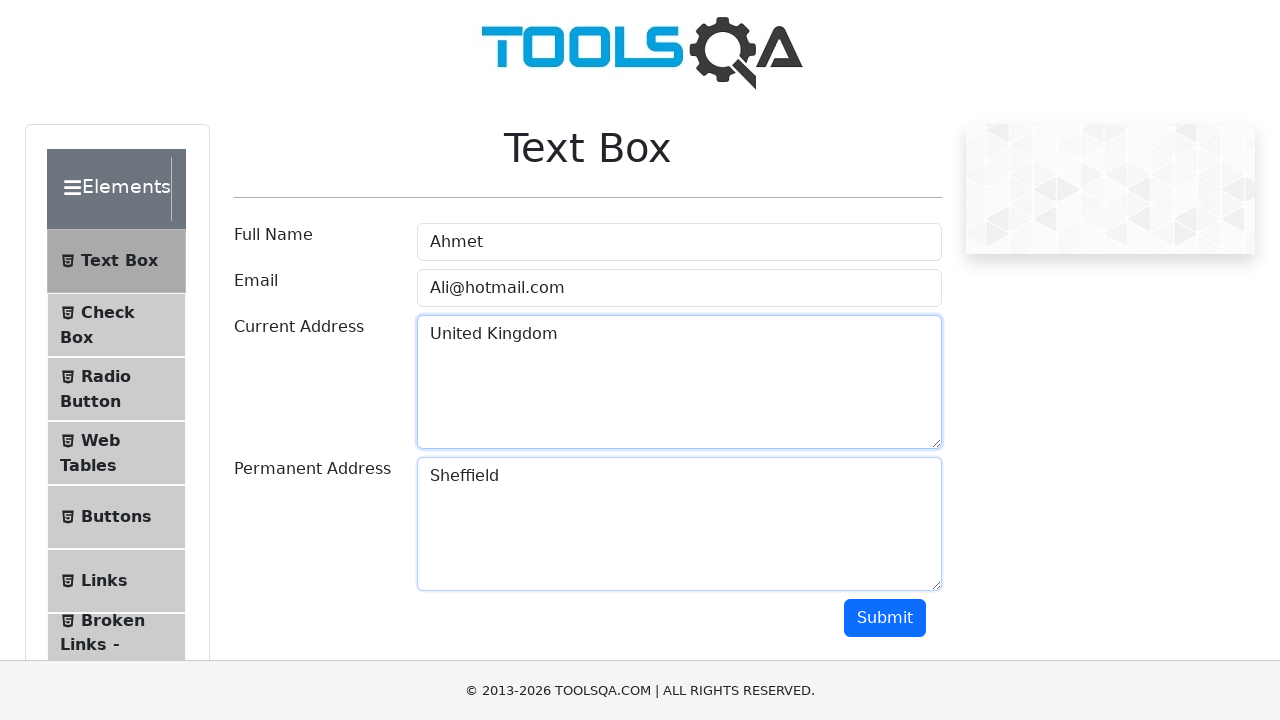

Filled address with 'Glasgow Rangers' using contains selector on textarea[placeholder*='ent Add']
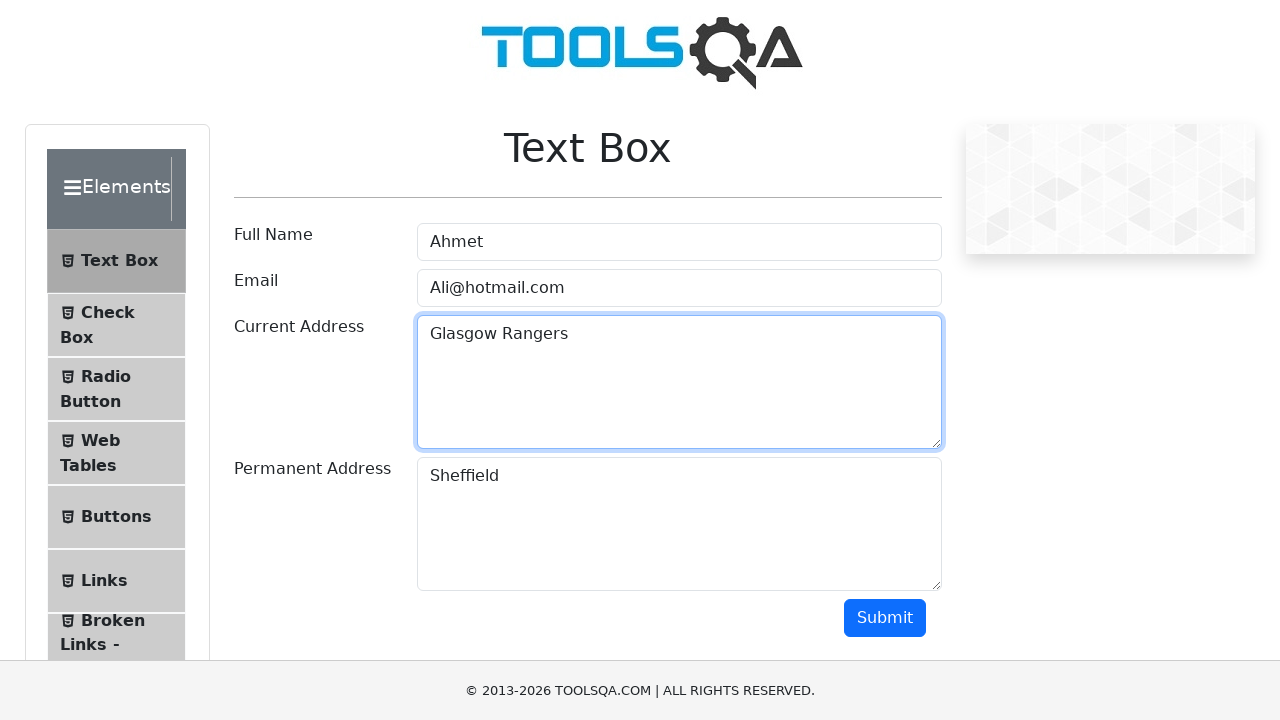

Located submit button
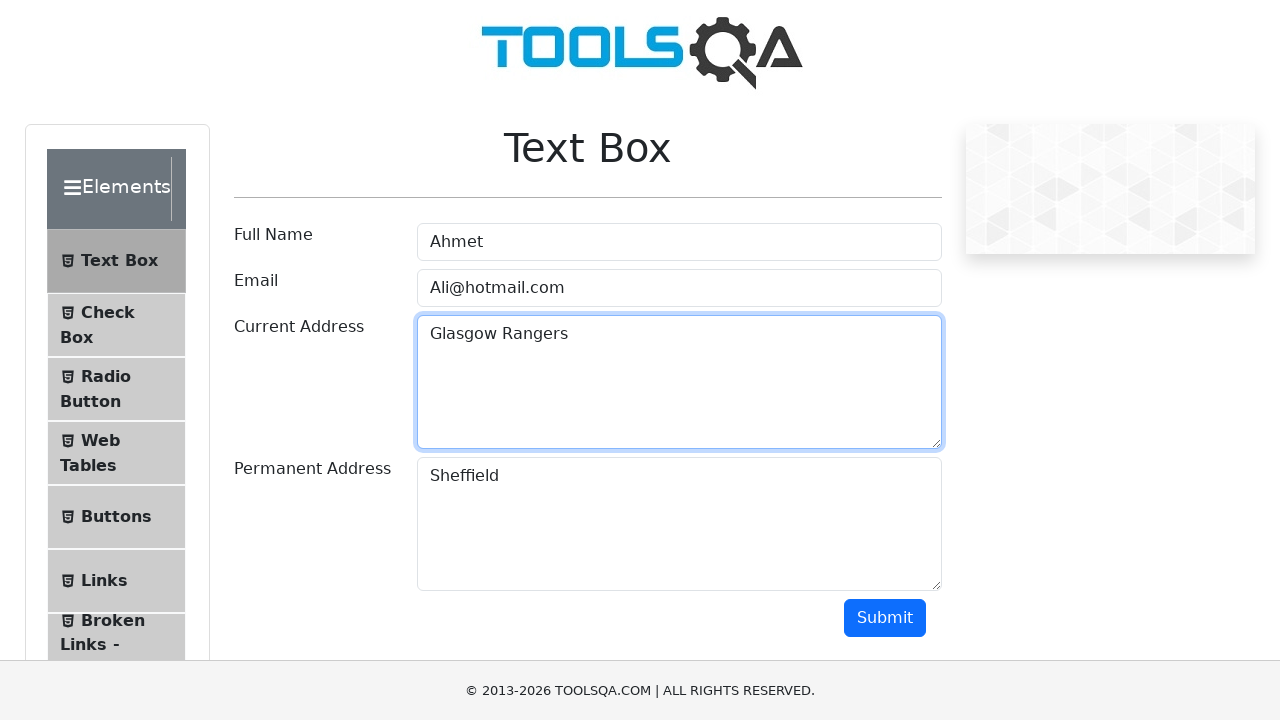

Scrolled submit button into view
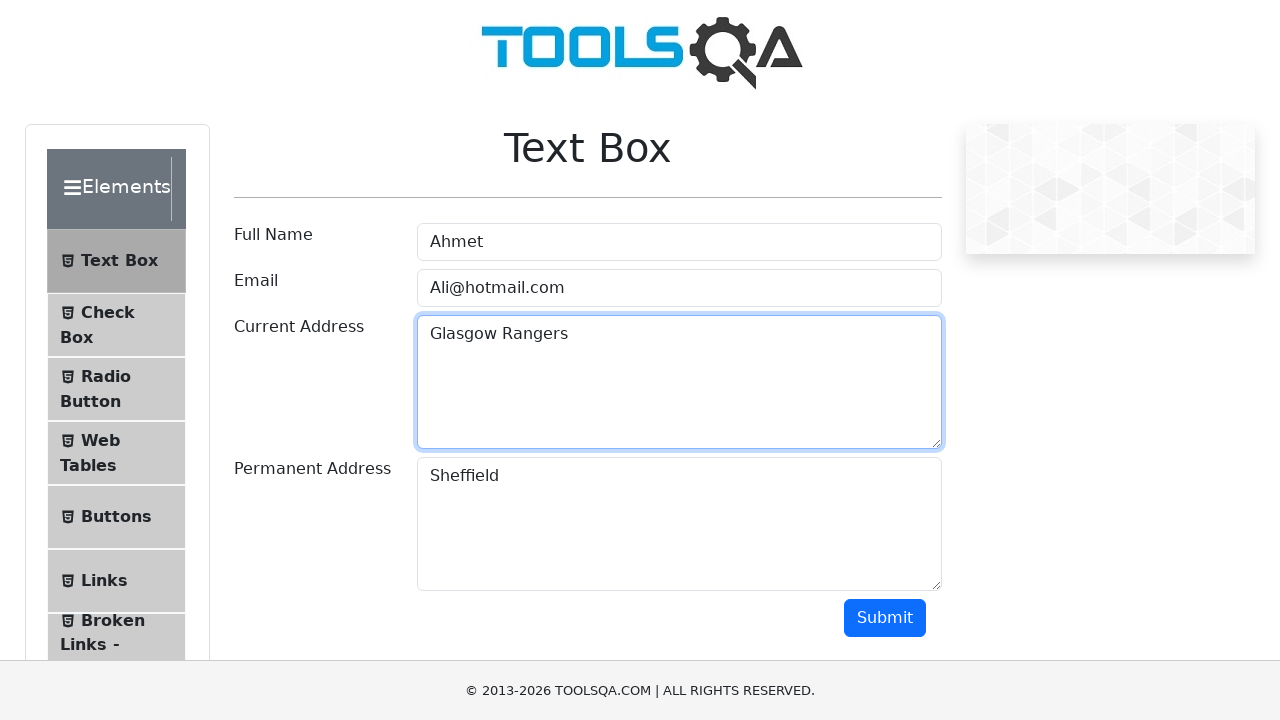

Clicked submit button to submit form at (885, 618) on button.btn.btn-primary
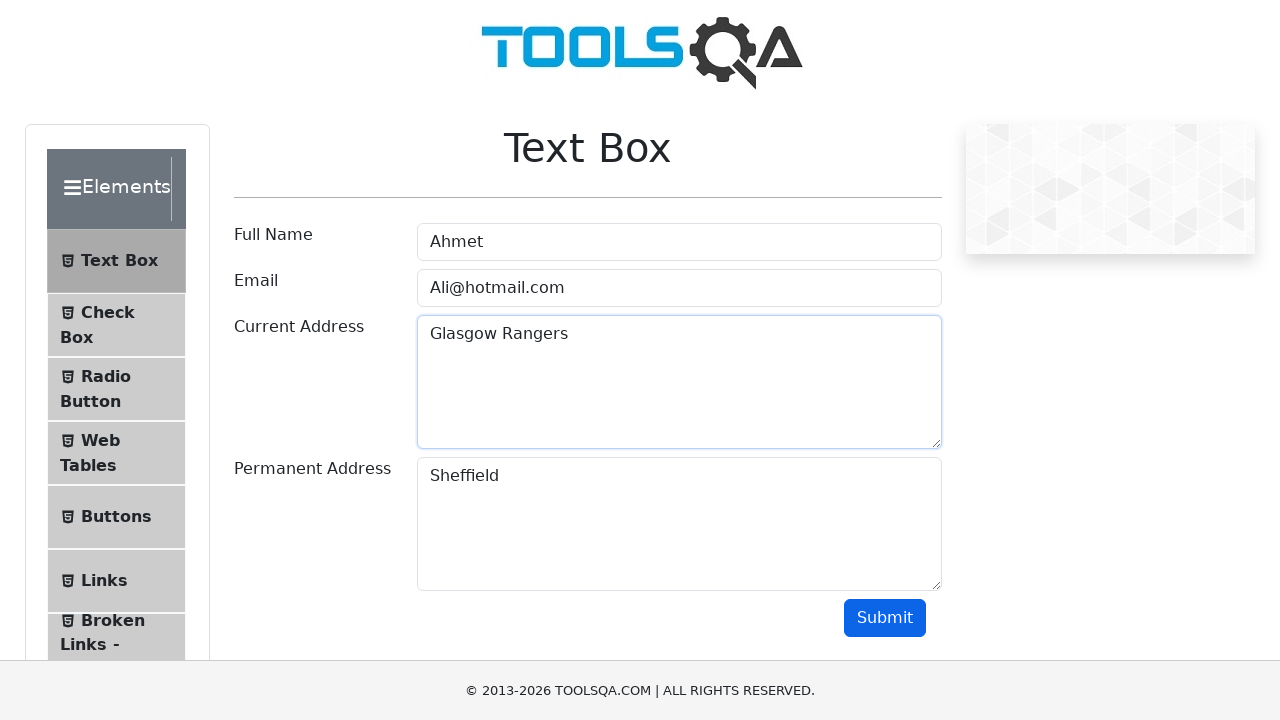

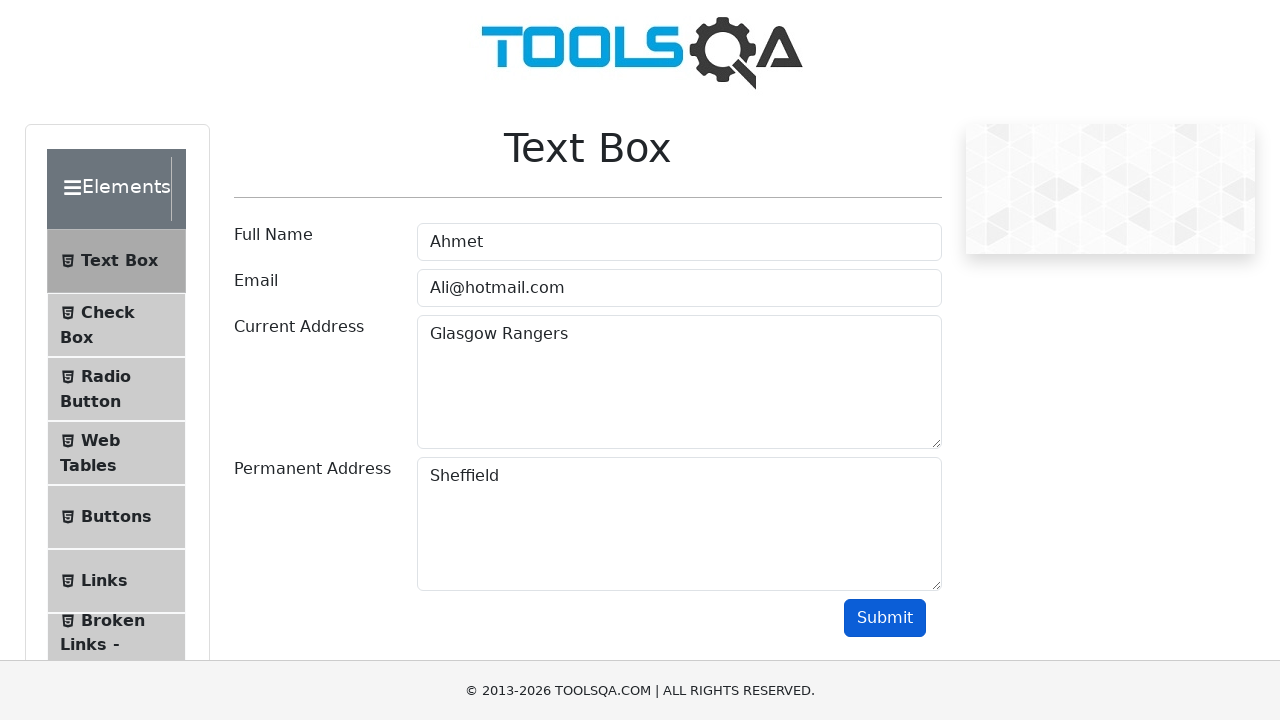